Tests dynamic loading functionality by clicking a start button, waiting for the loading indicator to disappear, and verifying the loaded content displays "Hello World!"

Starting URL: http://the-internet.herokuapp.com/dynamic_loading/2

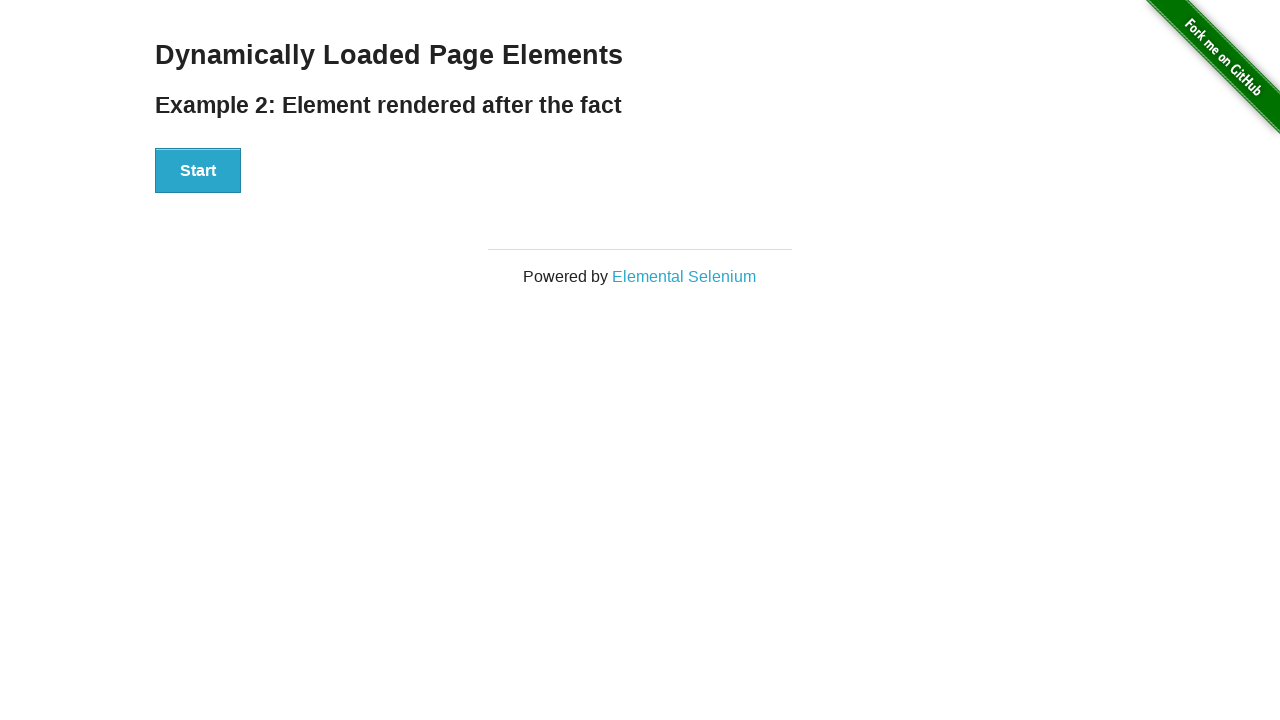

Clicked the Start button to initiate dynamic loading at (198, 171) on div#start button
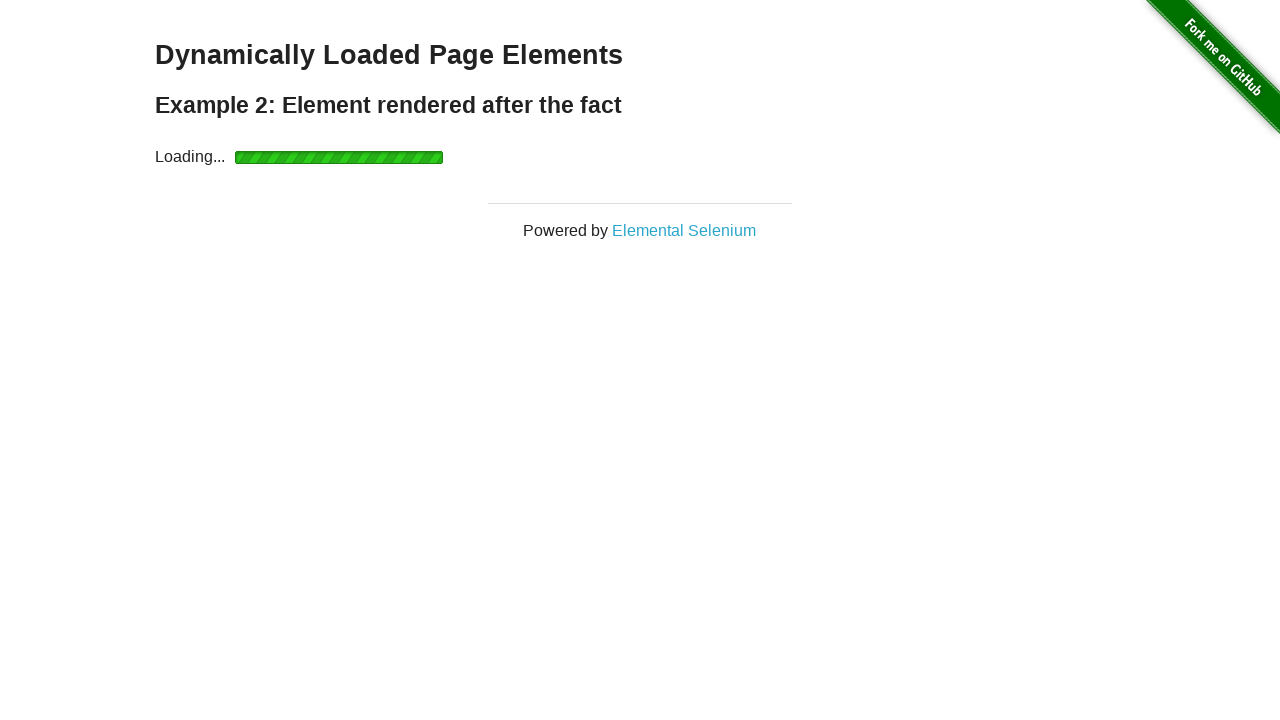

Loading indicator disappeared after waiting
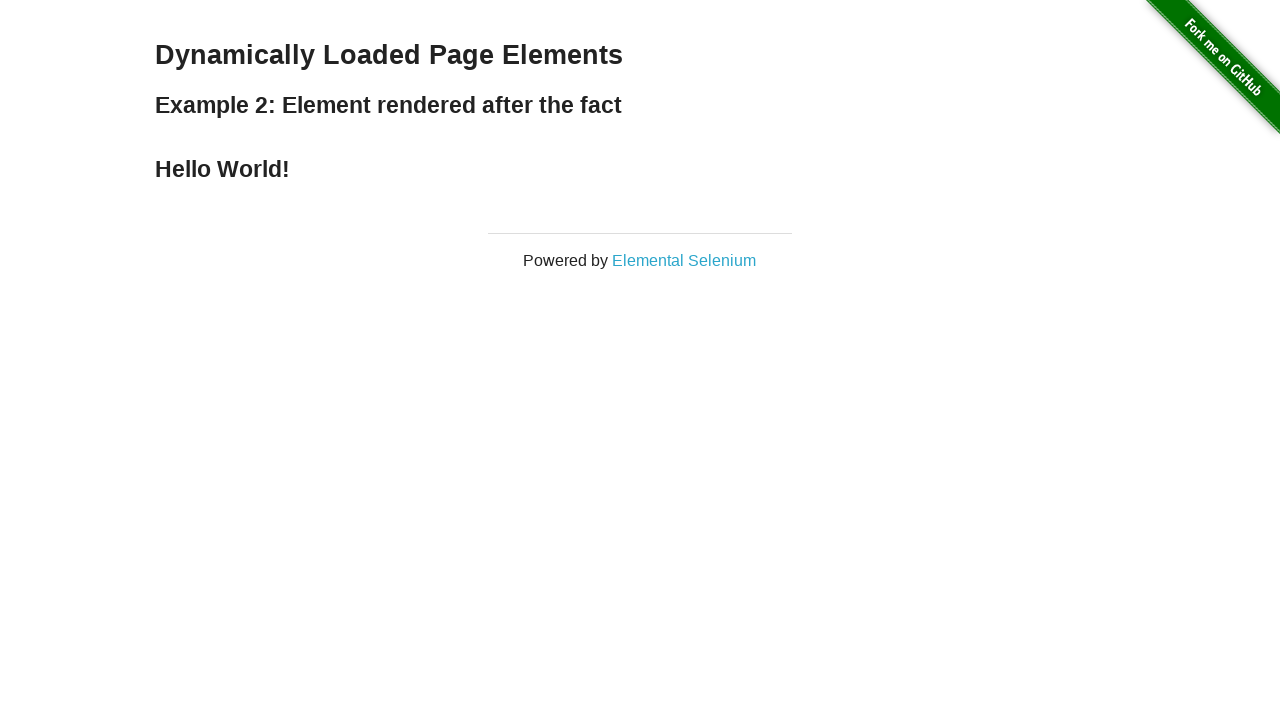

Finish text element appeared and is visible
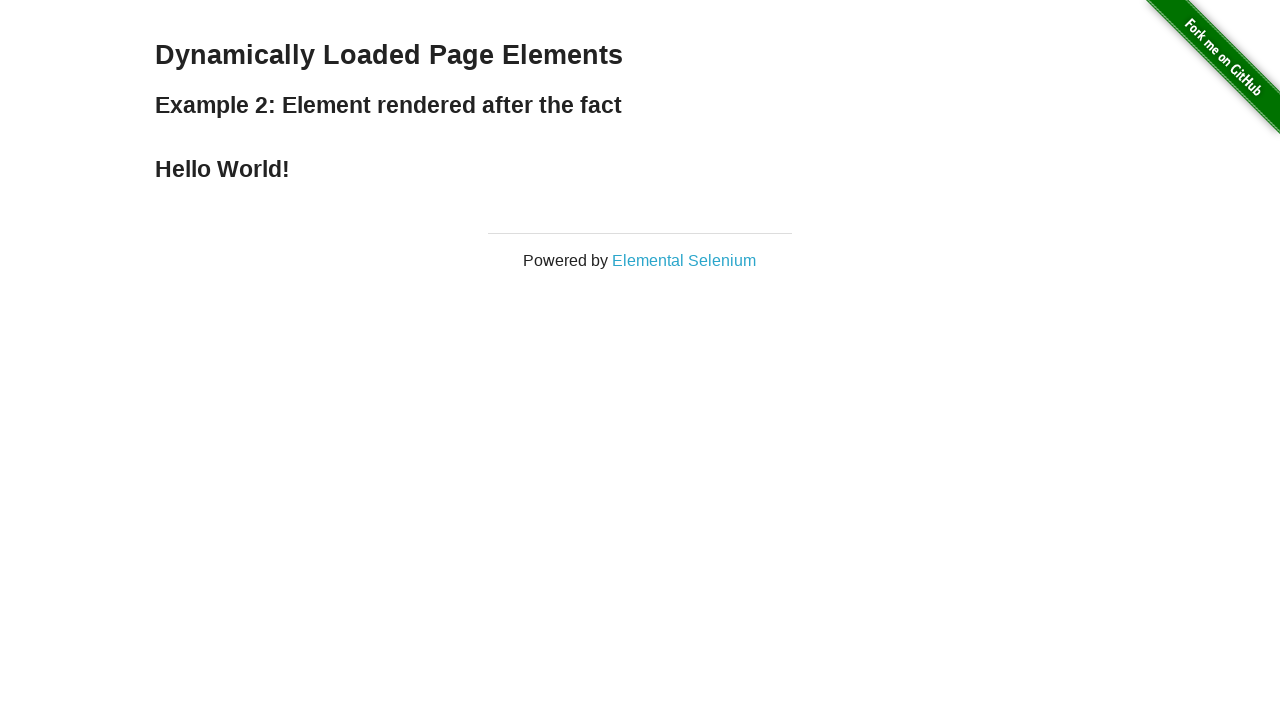

Verified that finish text displays 'Hello World!'
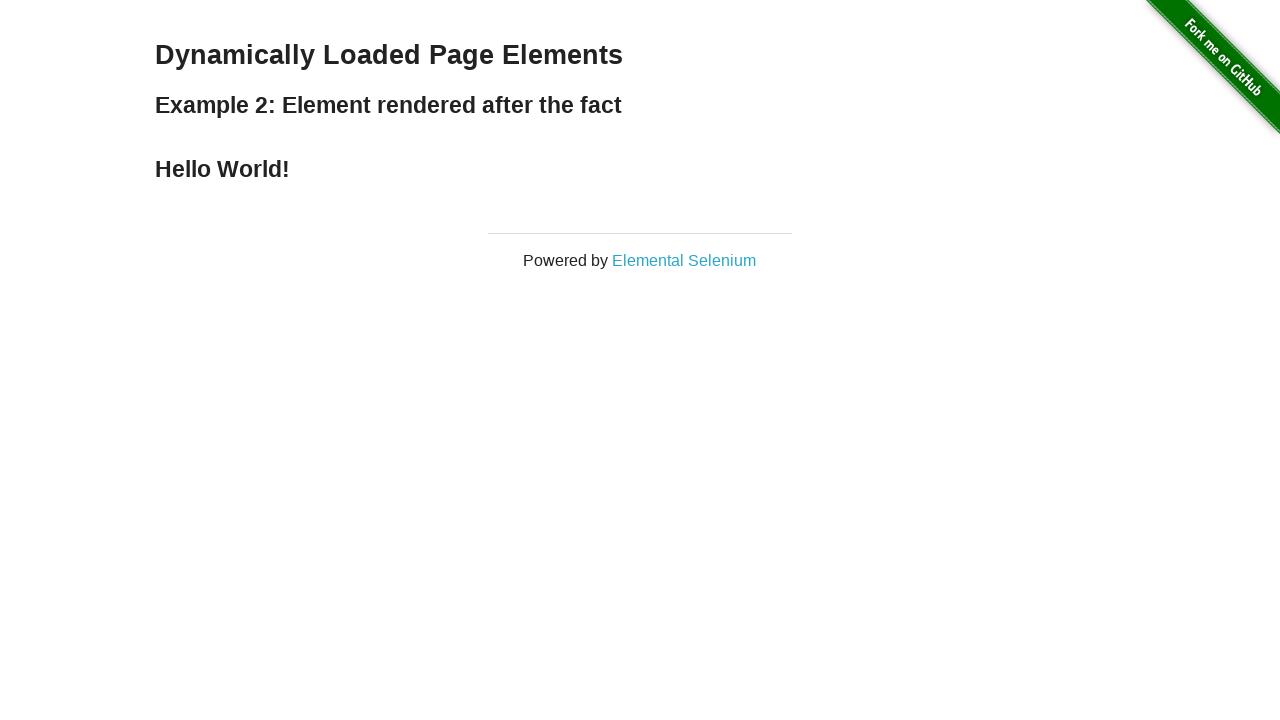

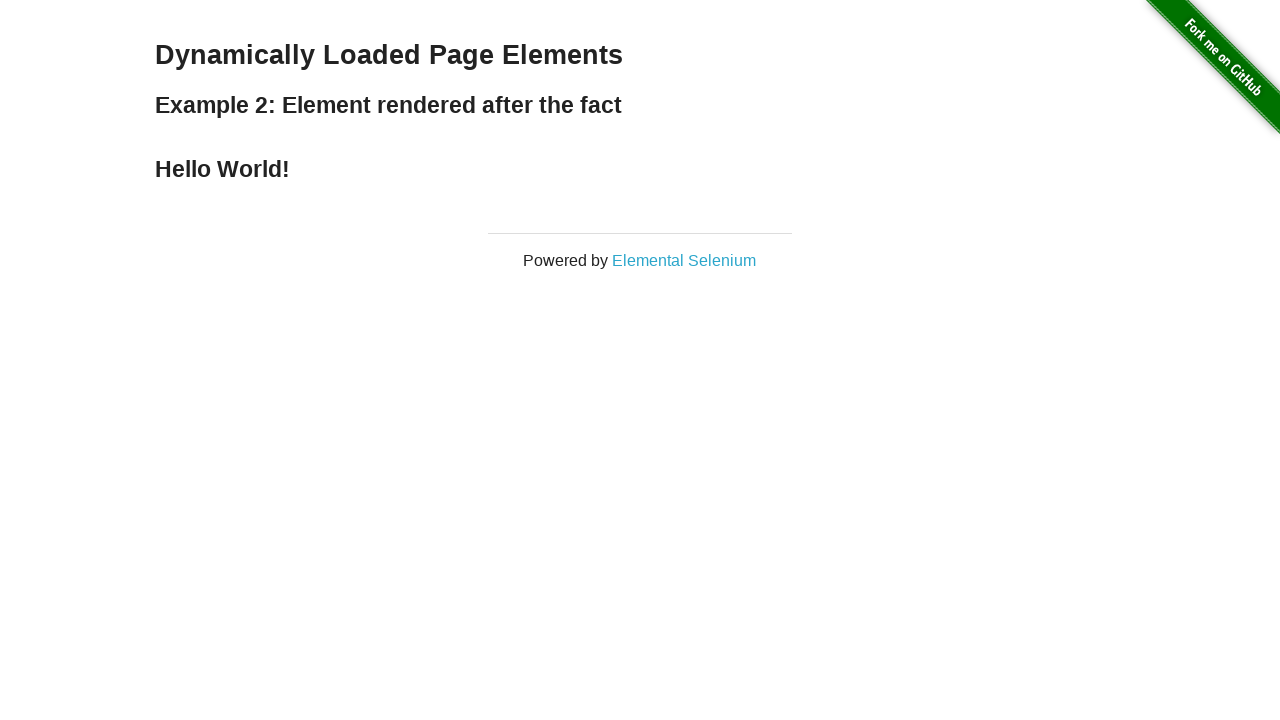